Fills out a practice automation form with personal details including name, email, gender, phone number, date of birth, subjects, hobbies, address, and state/city selection, then submits the form.

Starting URL: https://demoqa.com/automation-practice-form

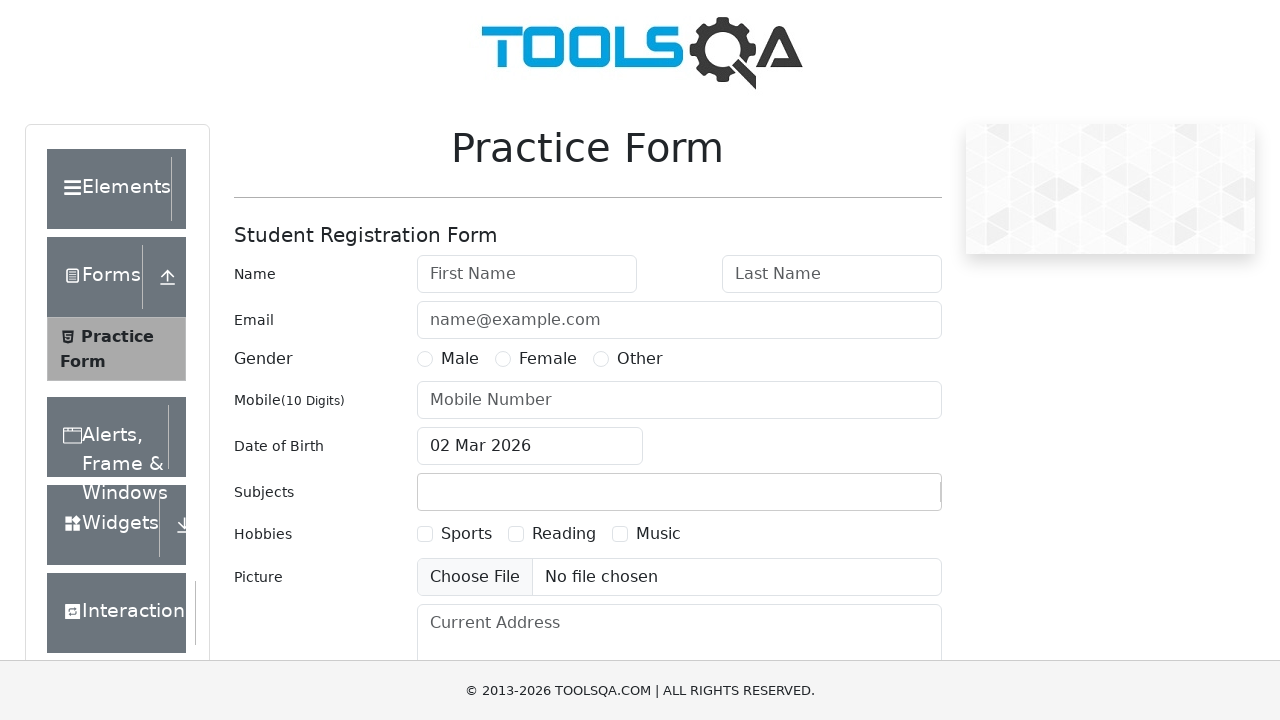

Clicked on first name field at (527, 274) on #firstName
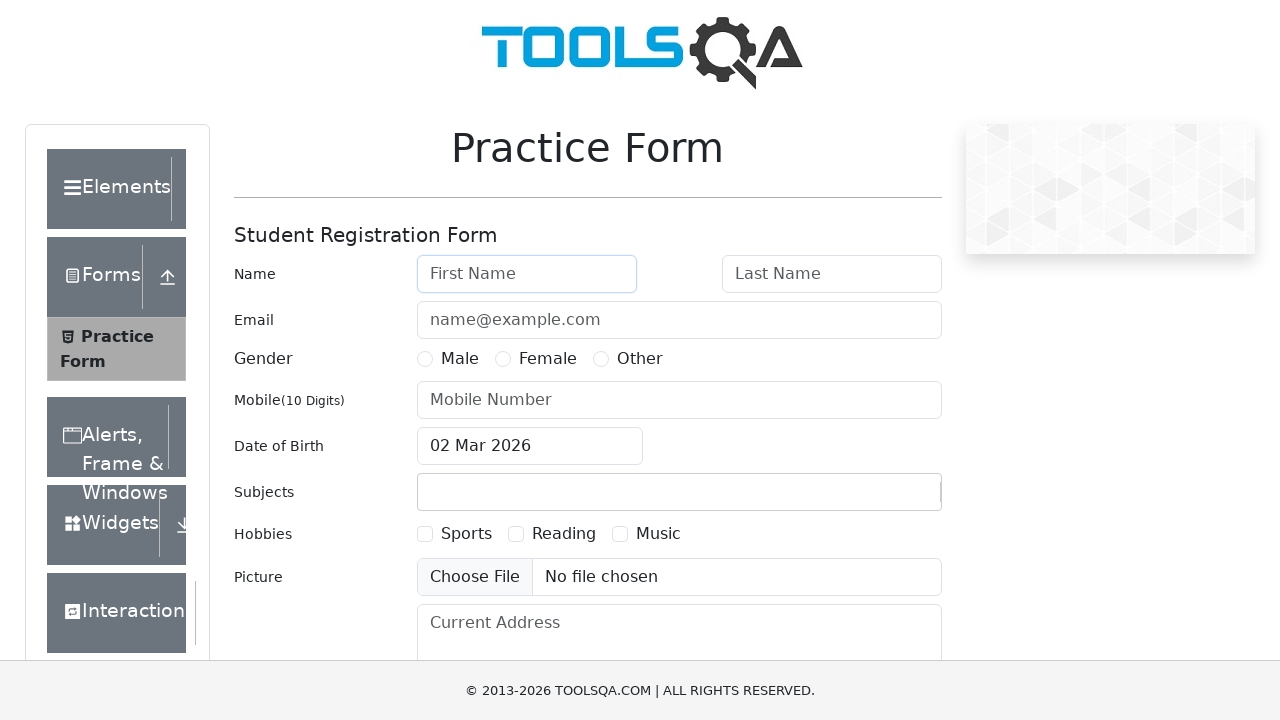

Filled first name field with 'Fahim' on #firstName
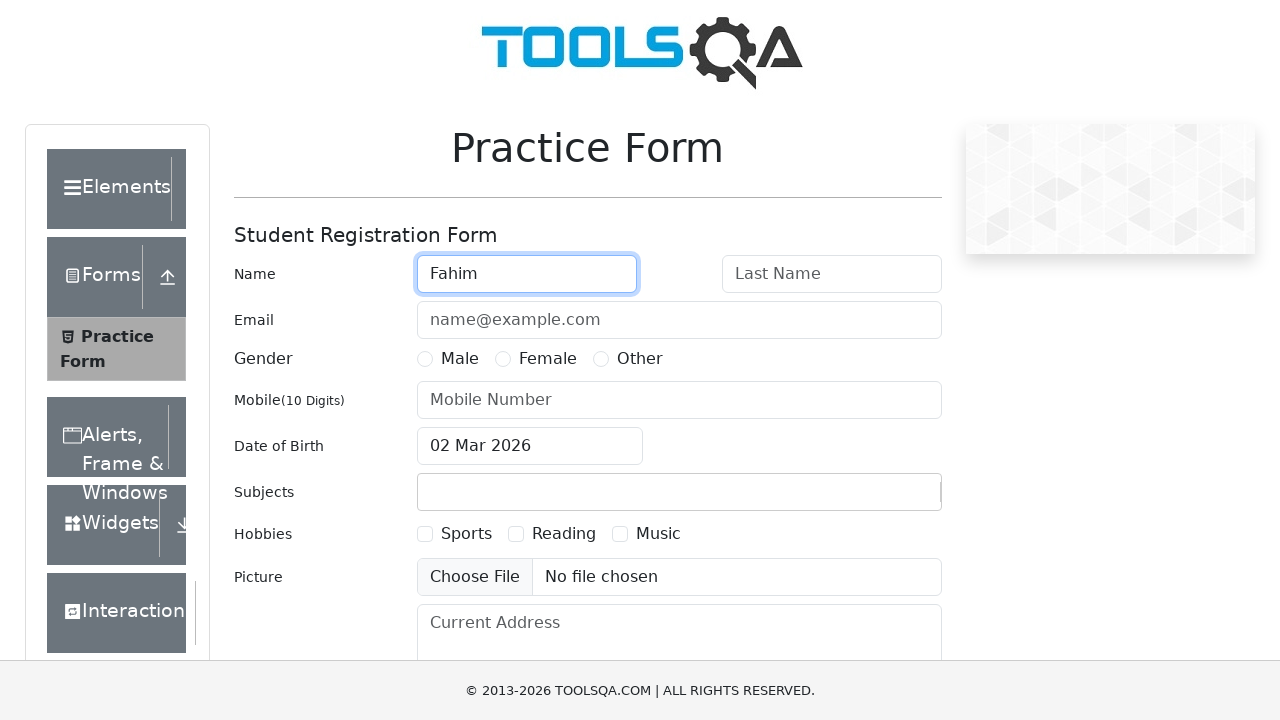

Clicked on last name field at (832, 274) on #lastName
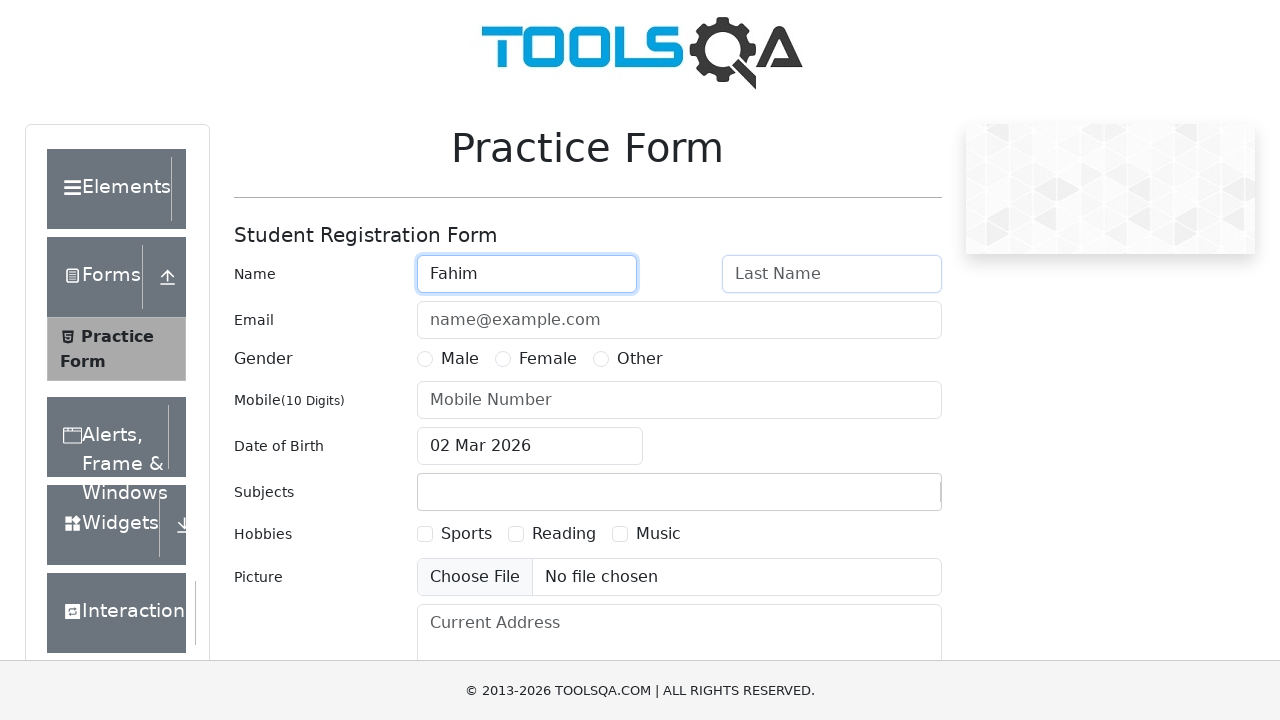

Filled last name field with 'Muntasir' on #lastName
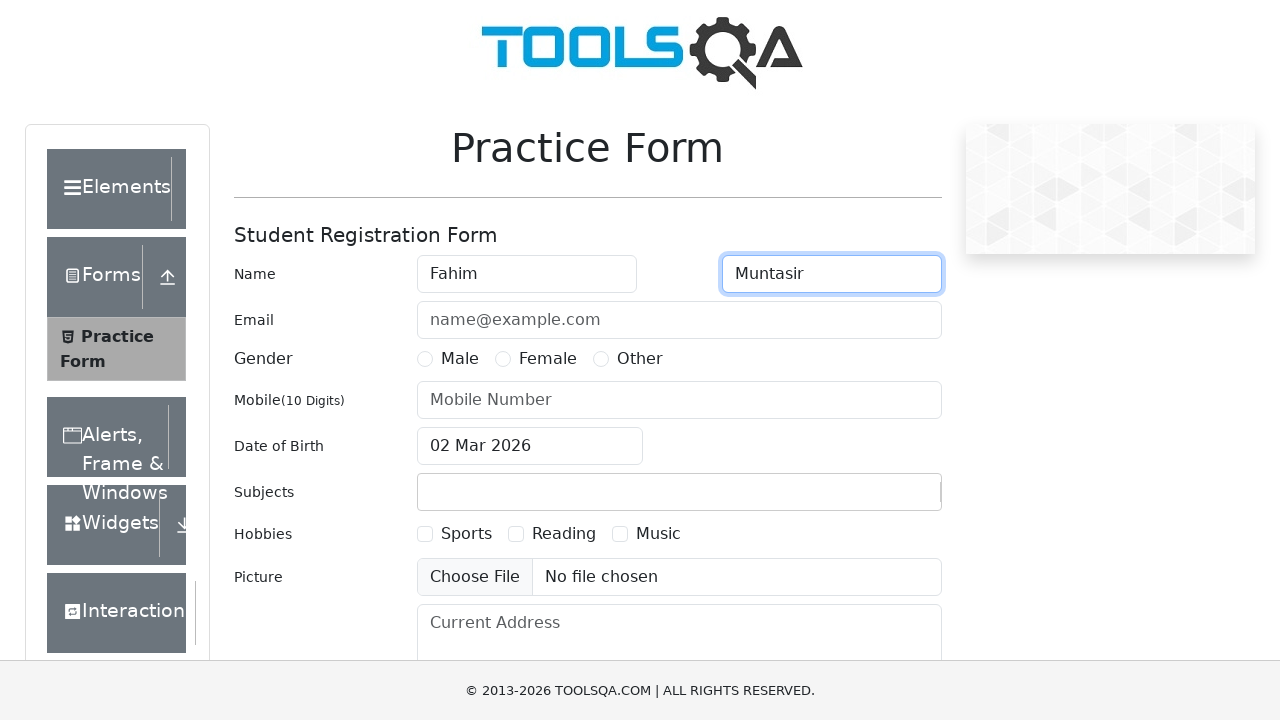

Clicked on email field at (679, 320) on #userEmail
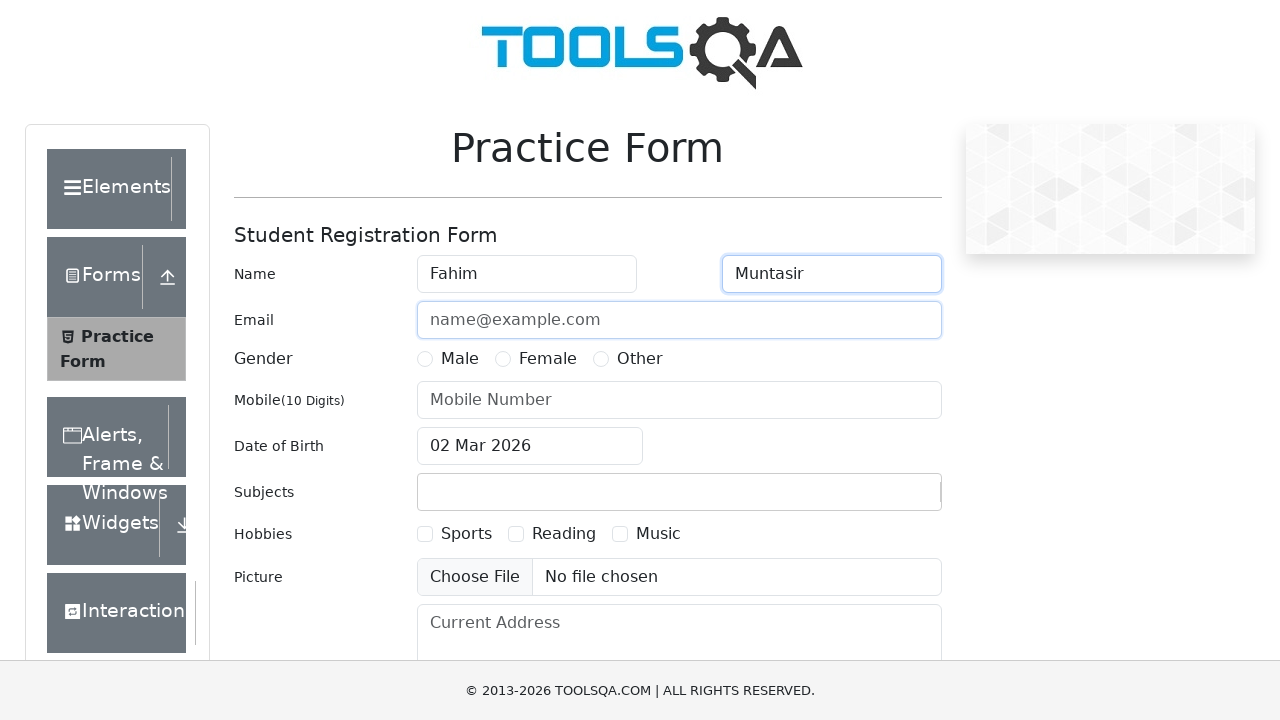

Filled email field with 'sdfsdf@gfgf.com' on #userEmail
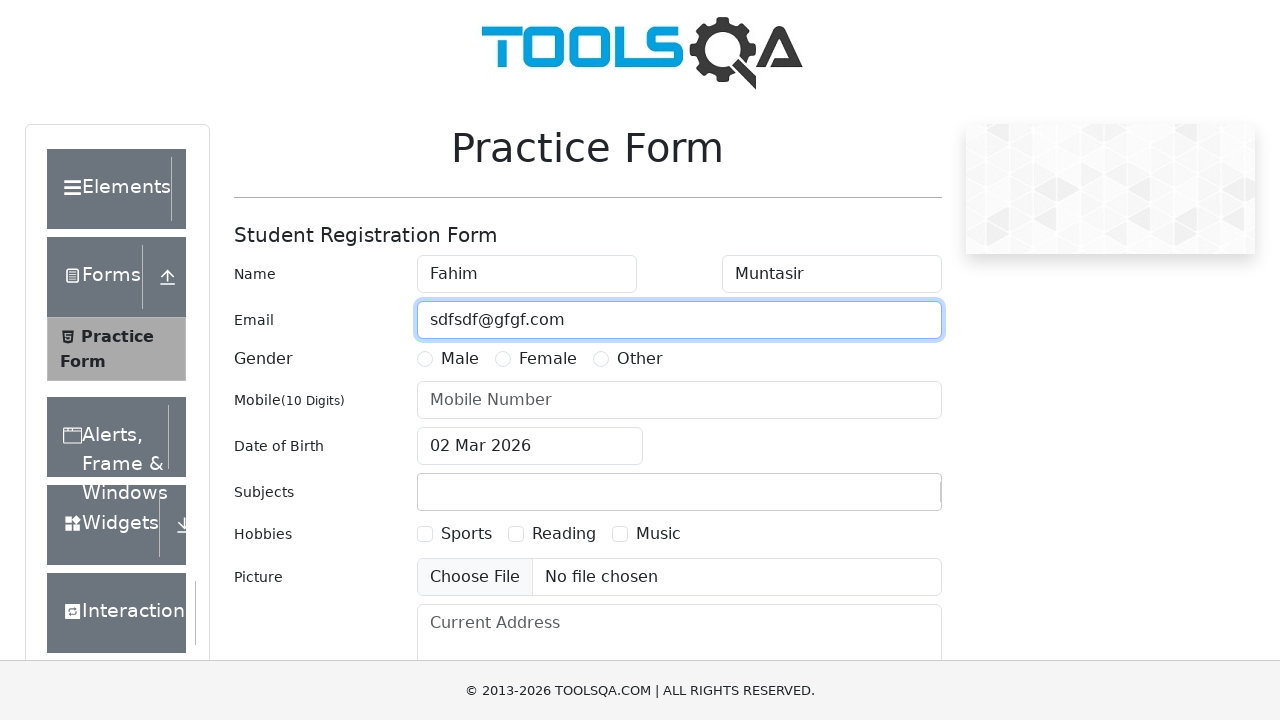

Selected gender radio button option 1 at (425, 359) on #gender-radio-1
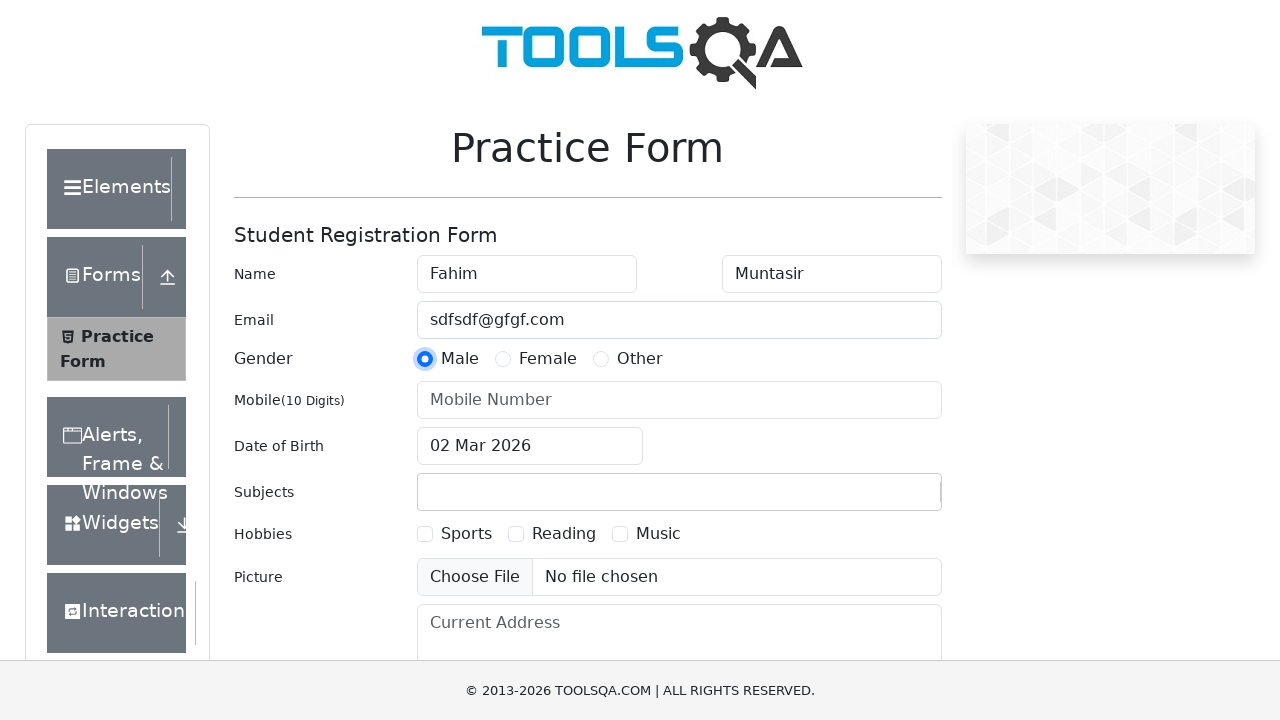

Clicked on phone number field at (679, 400) on #userNumber
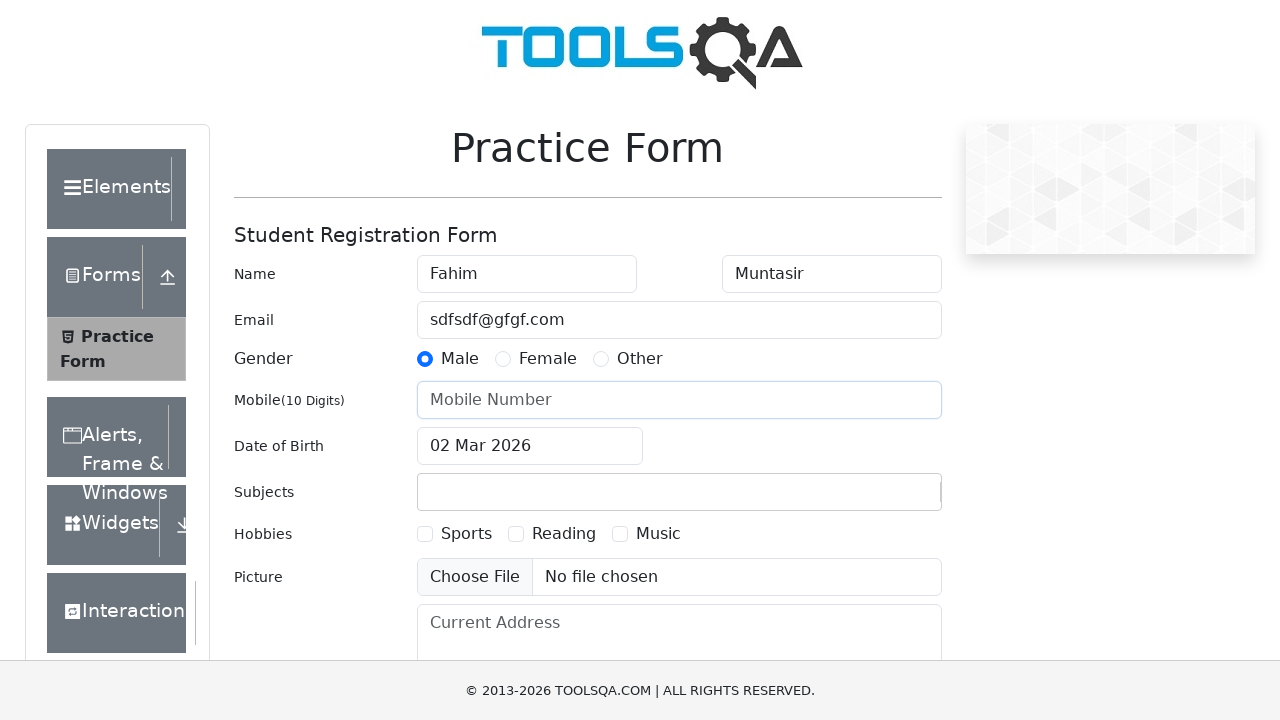

Filled phone number field with '2354654643' on #userNumber
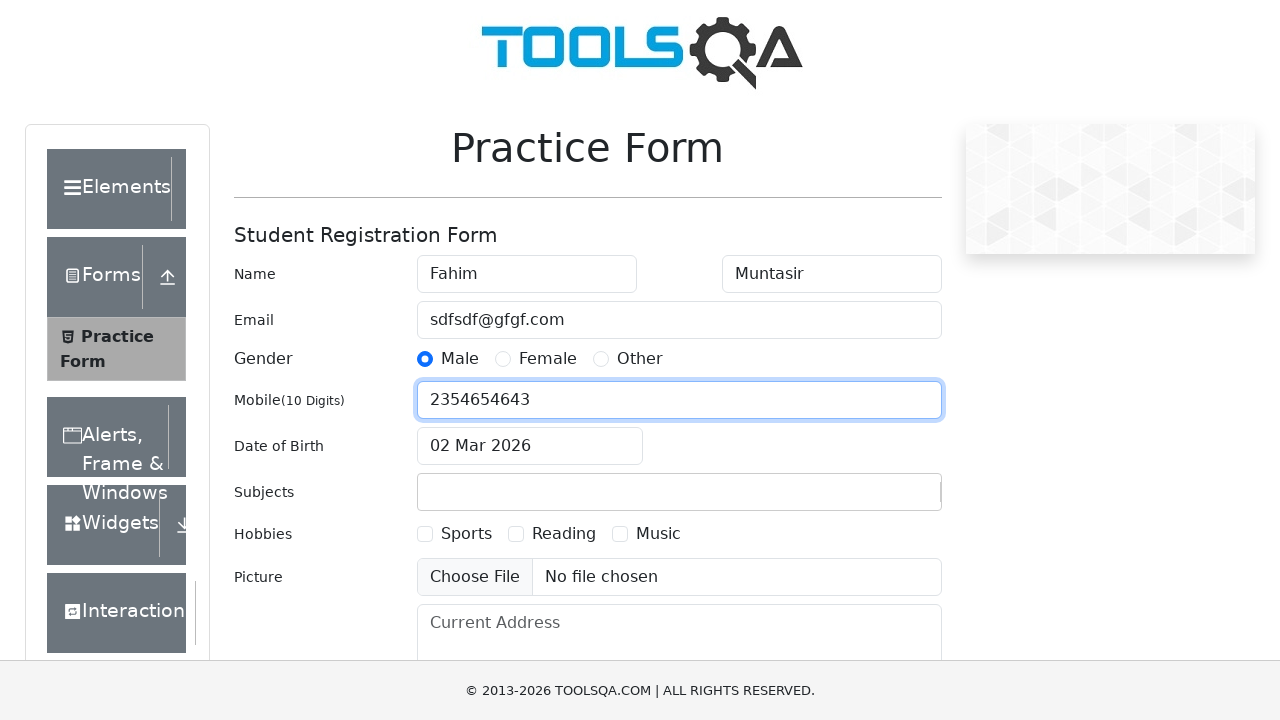

Clicked on date of birth input field at (530, 446) on #dateOfBirthInput
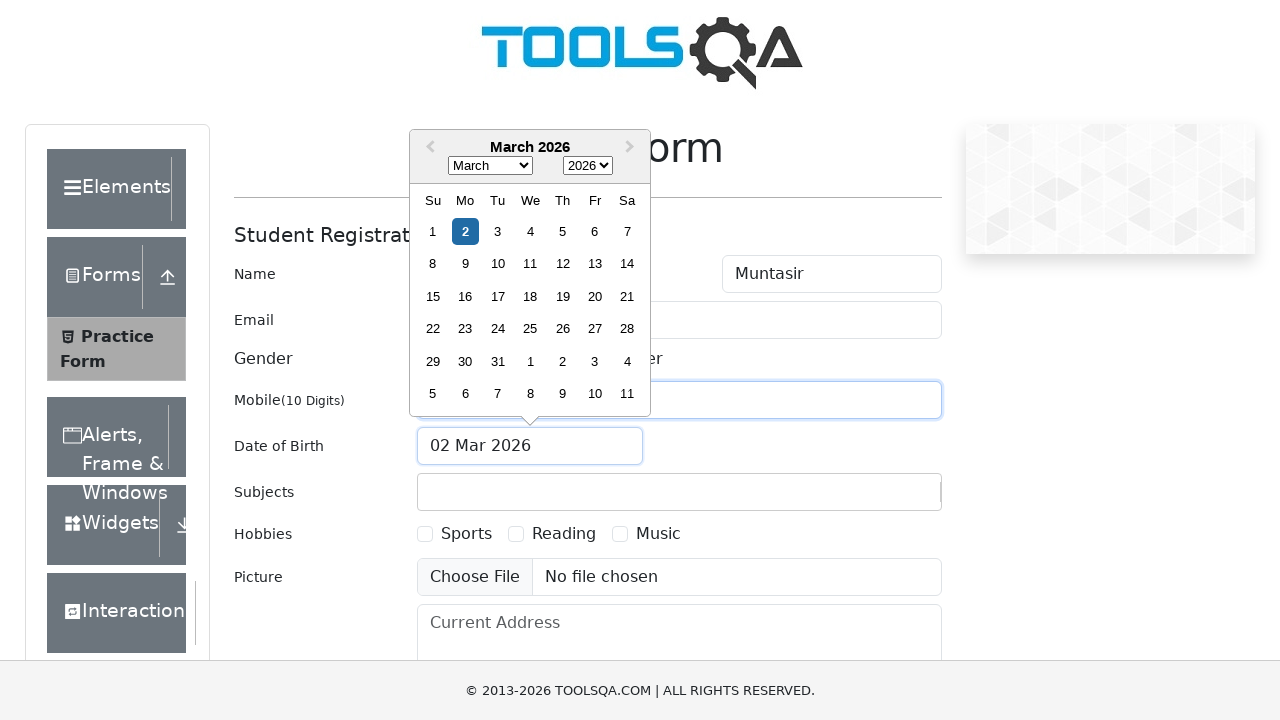

Clicked on month select dropdown in date picker at (490, 166) on .react-datepicker__month-select
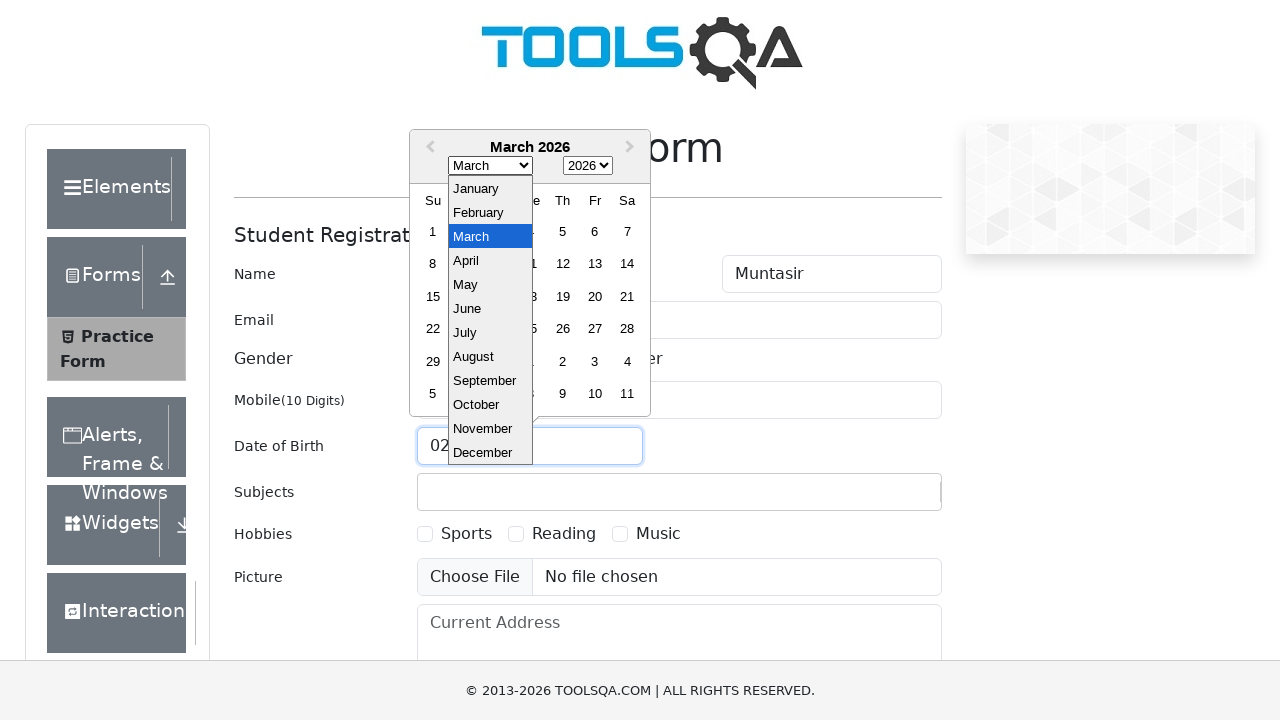

Selected month 11 (December) in date picker on .react-datepicker__month-select
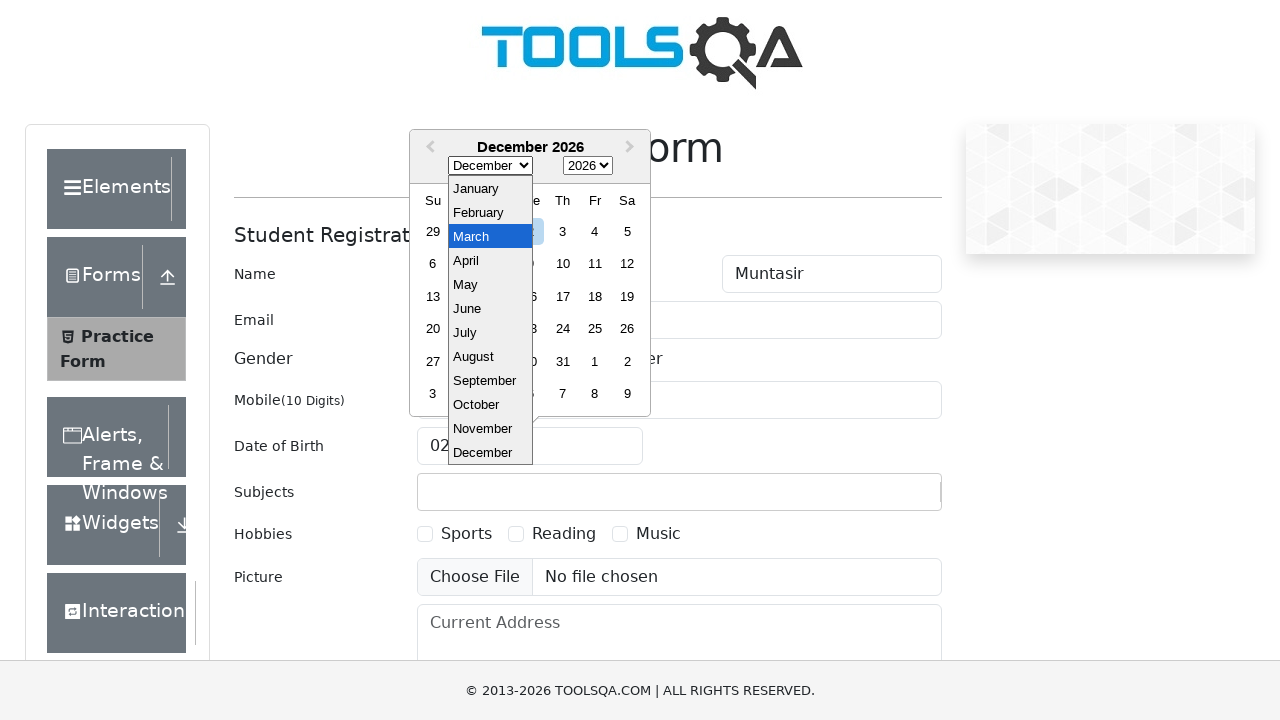

Clicked on year select dropdown in date picker at (588, 166) on .react-datepicker__year-select
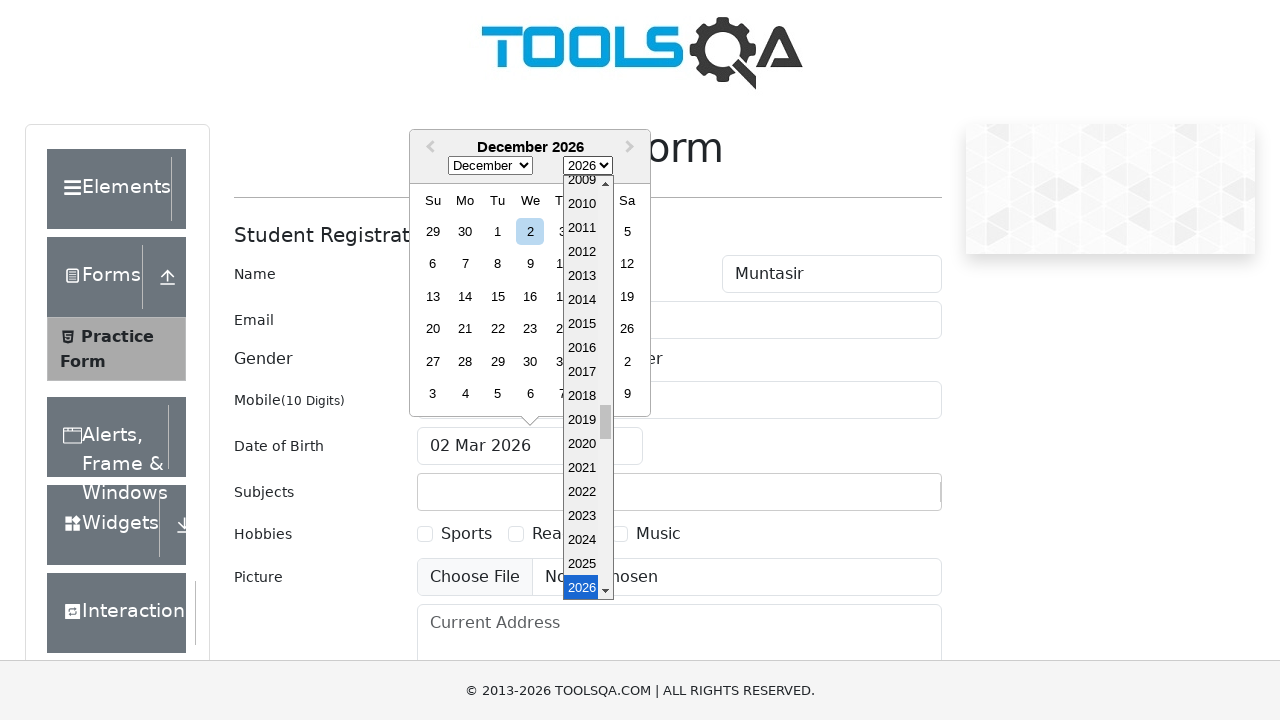

Selected year 2000 in date picker on .react-datepicker__year-select
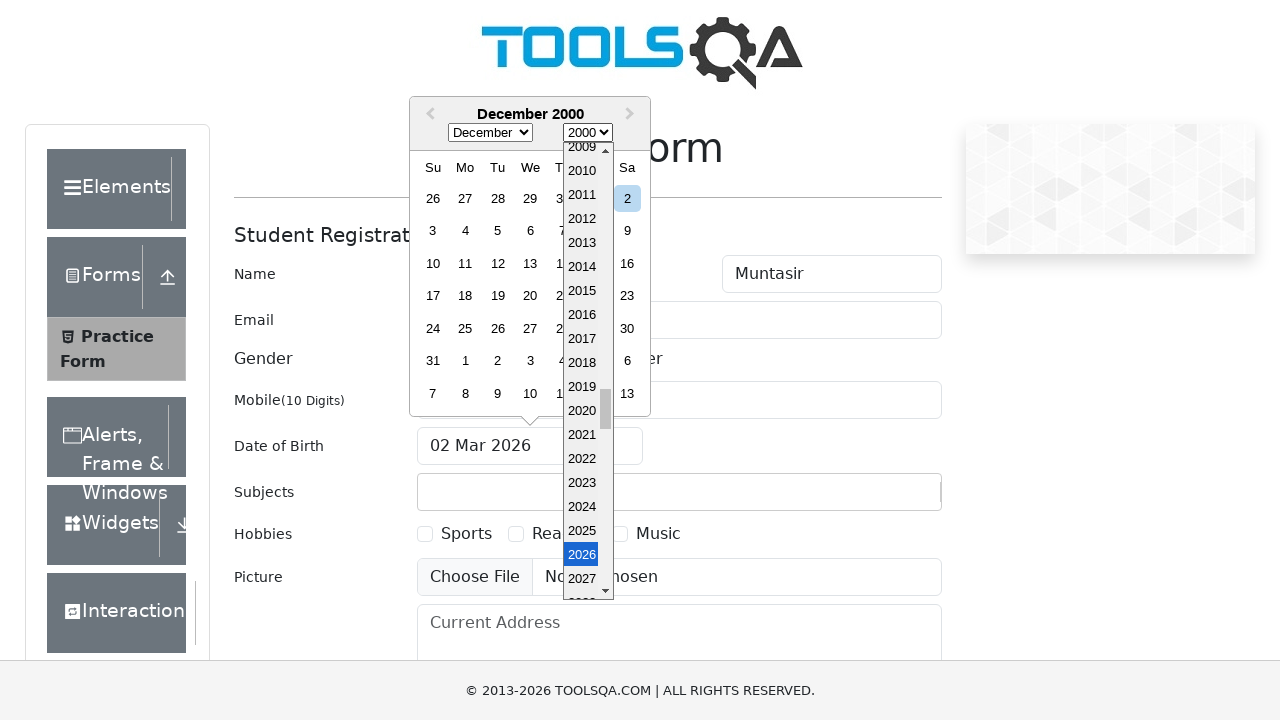

Selected day 17 in date picker at (433, 296) on .react-datepicker__day--017 >> internal:has-text="17"i
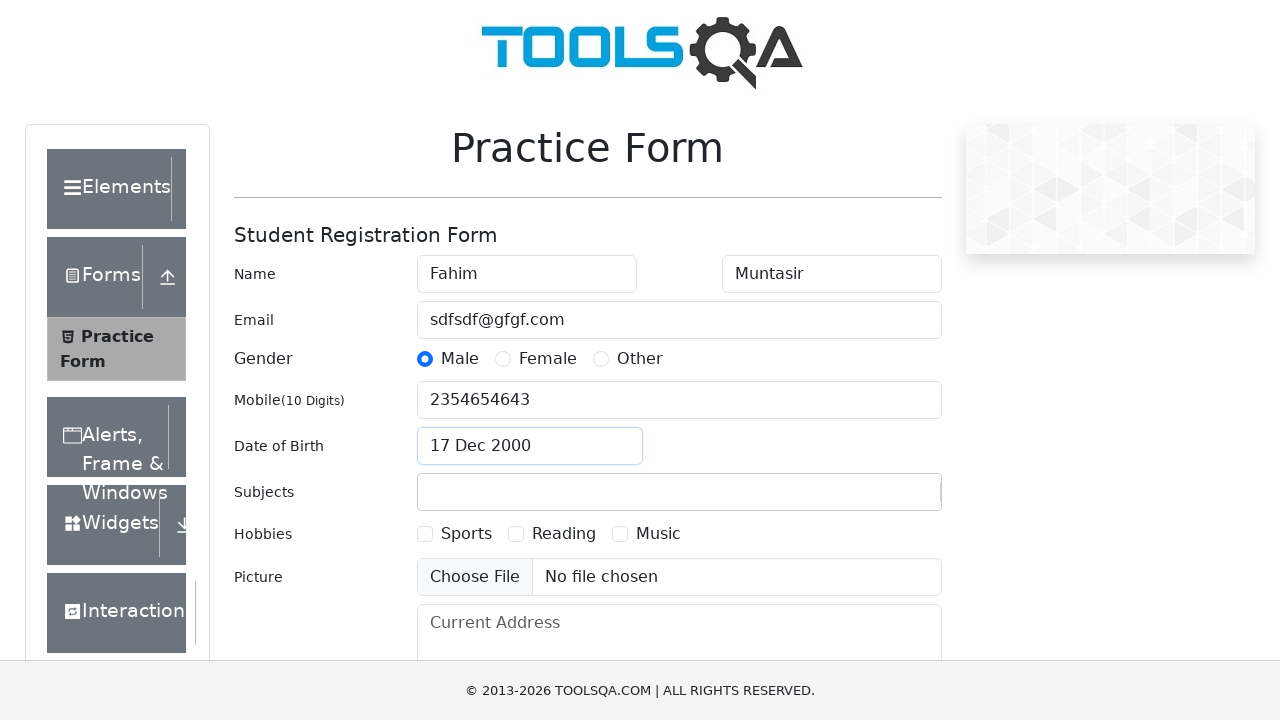

Clicked on subjects autocomplete field at (679, 492) on .subjects-auto-complete__value-container
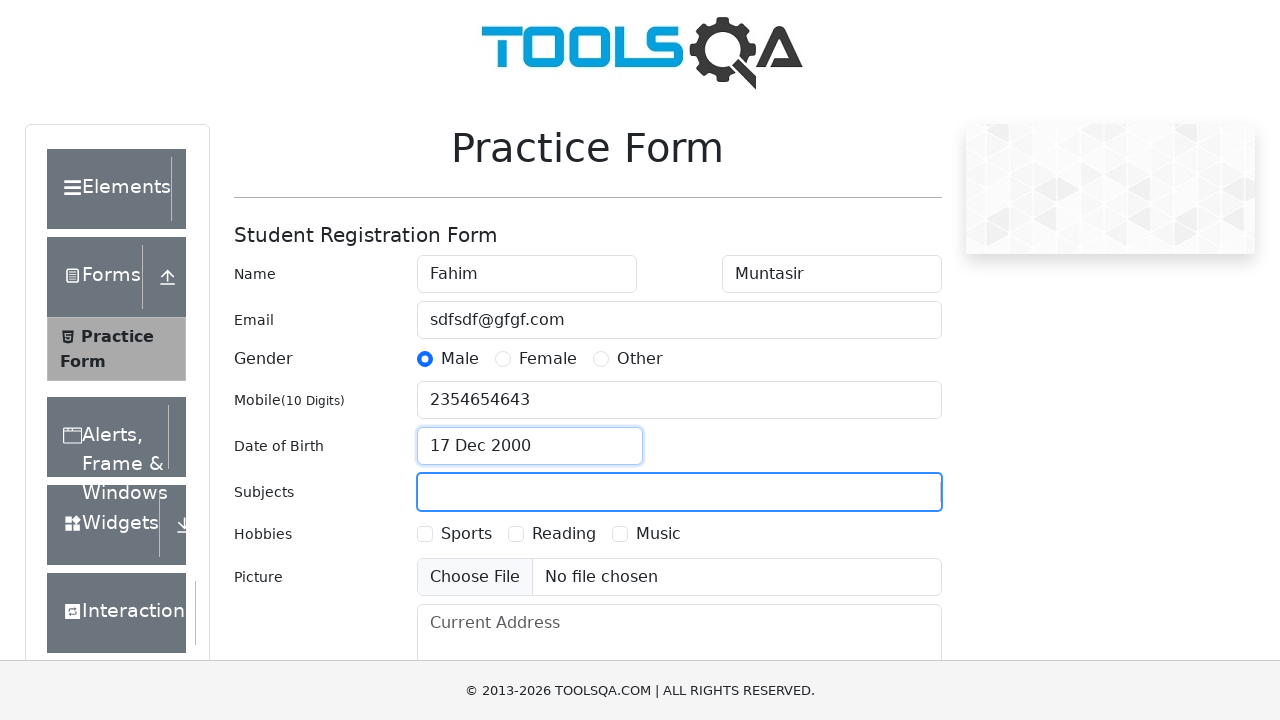

Filled subjects input with 'subject one' on #subjectsInput
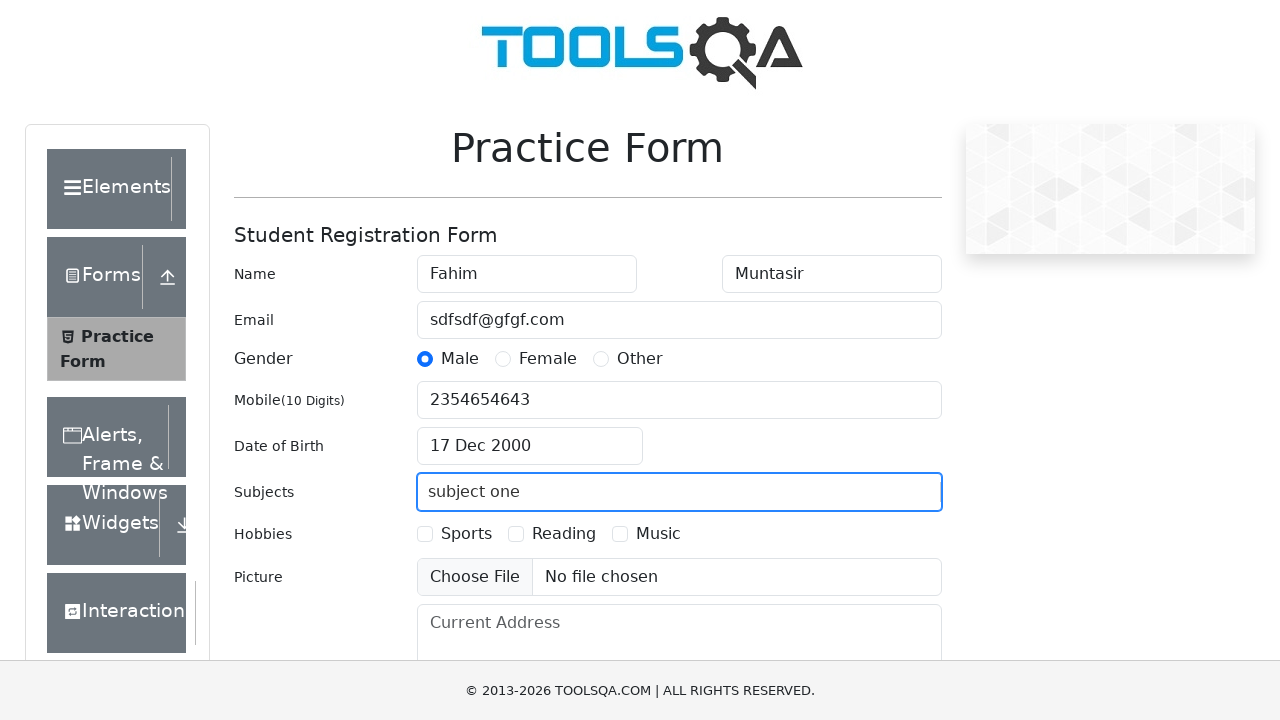

Waited for hobbies checkbox 2 to become visible
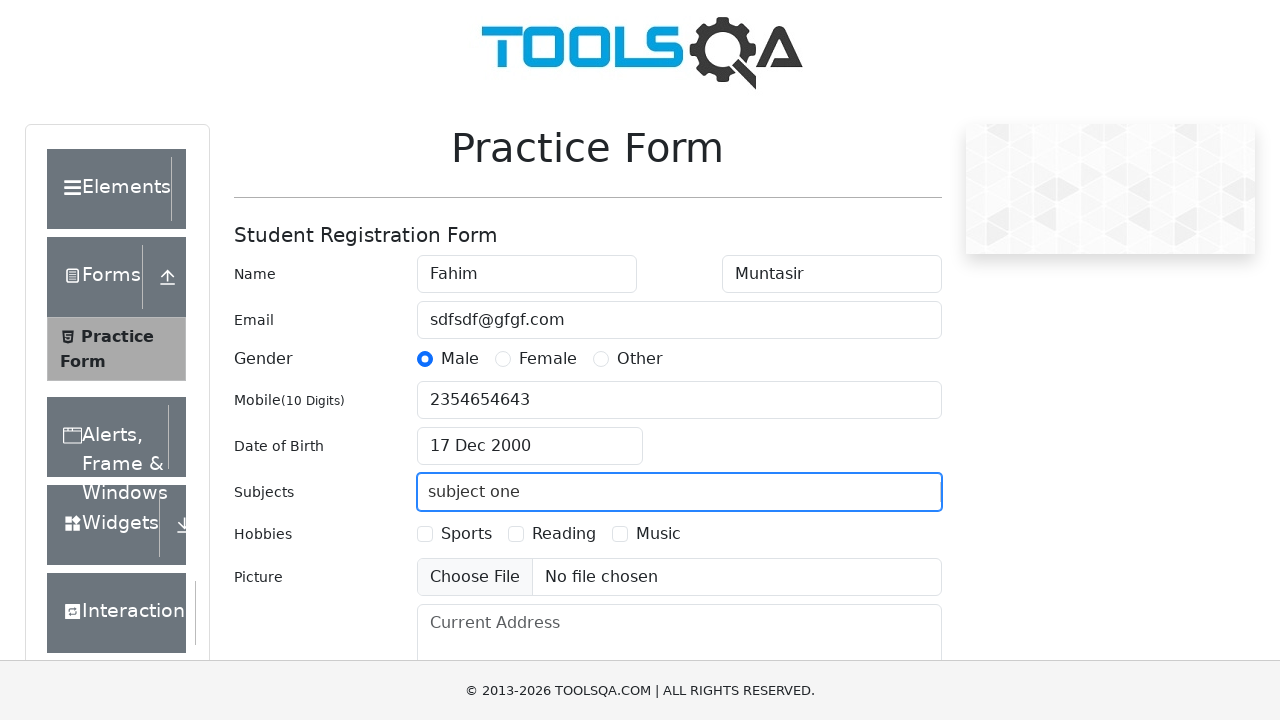

Checked hobbies checkbox 2 at (516, 534) on #hobbies-checkbox-2
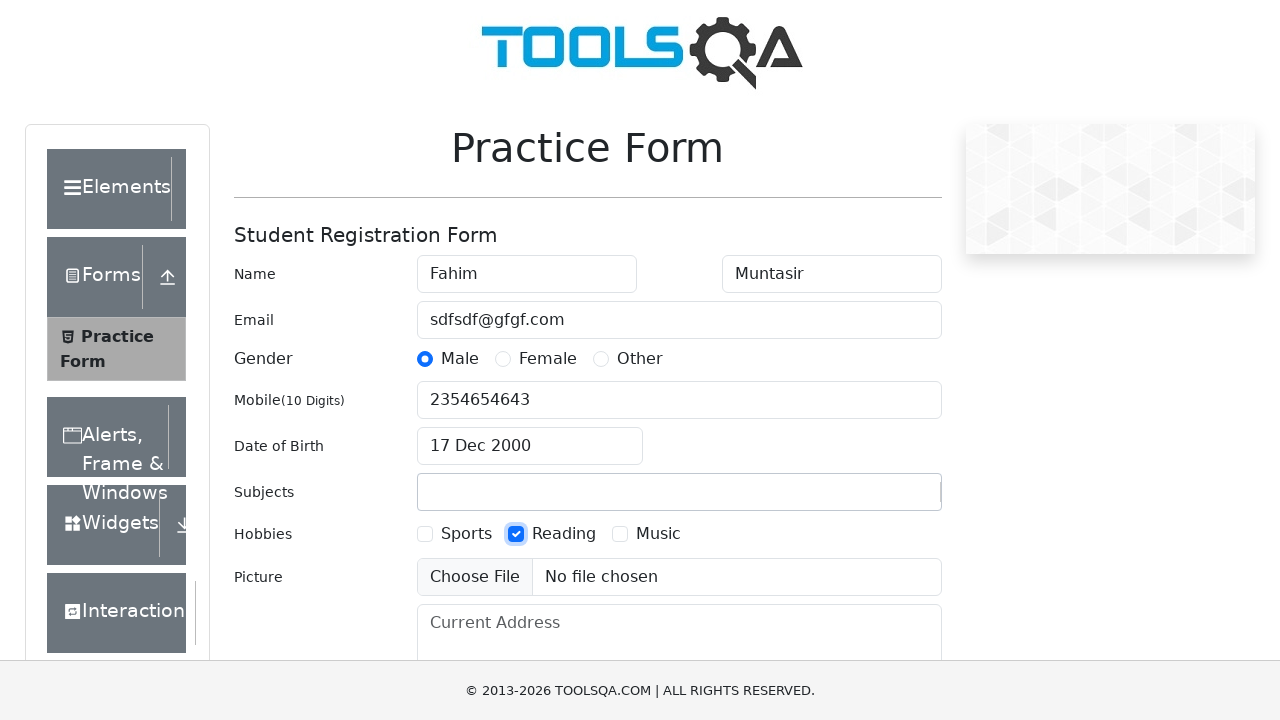

Checked hobbies checkbox 3 at (620, 534) on #hobbies-checkbox-3
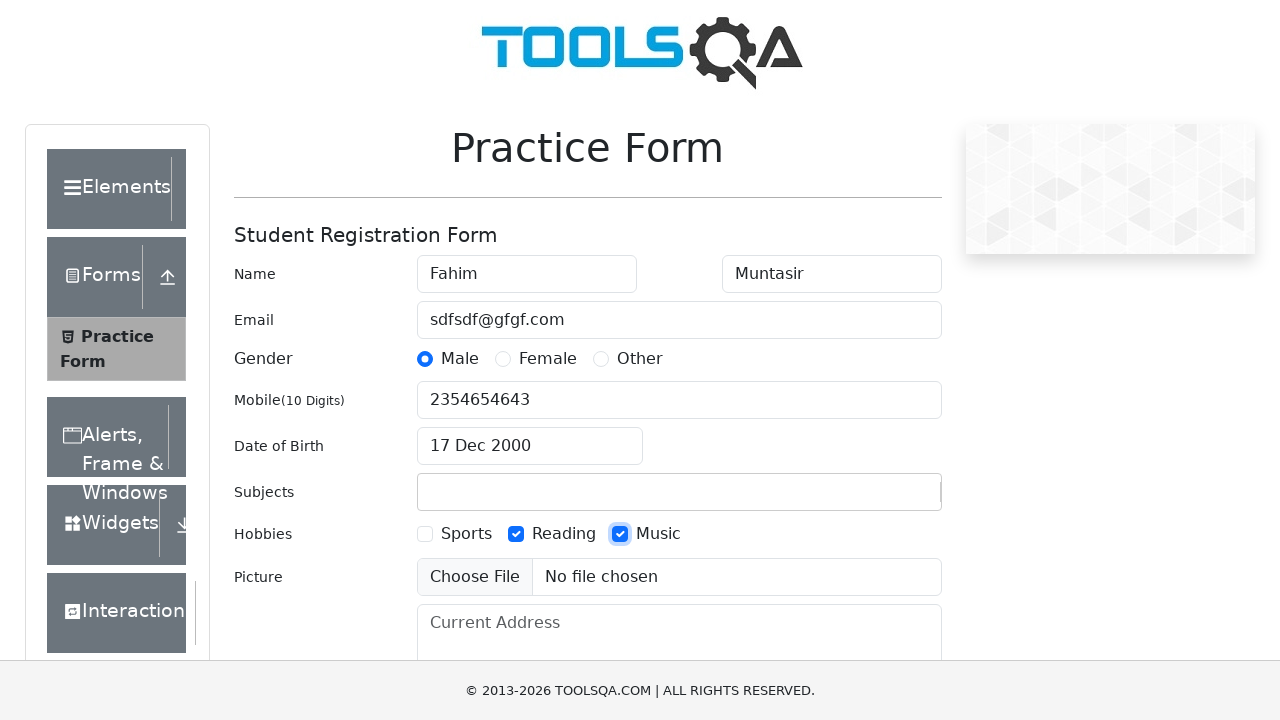

Clicked on current address field at (679, 654) on #currentAddress
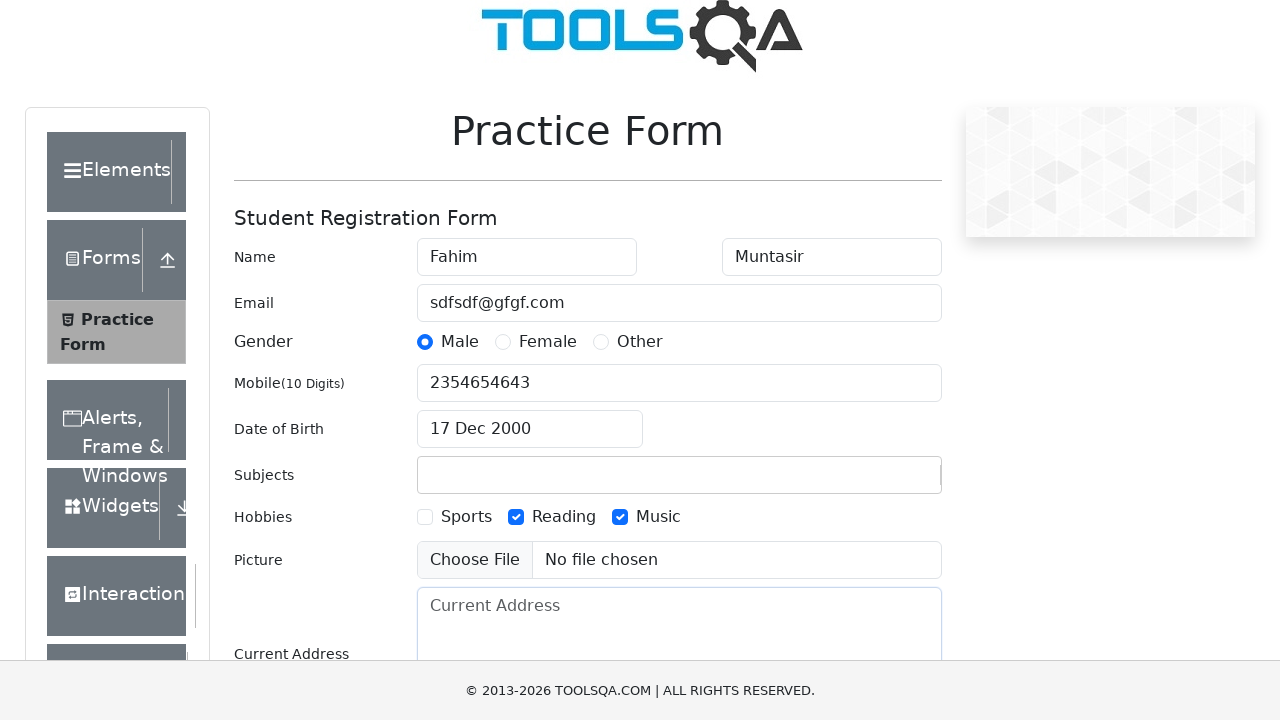

Filled current address field with 'Addresss' on #currentAddress
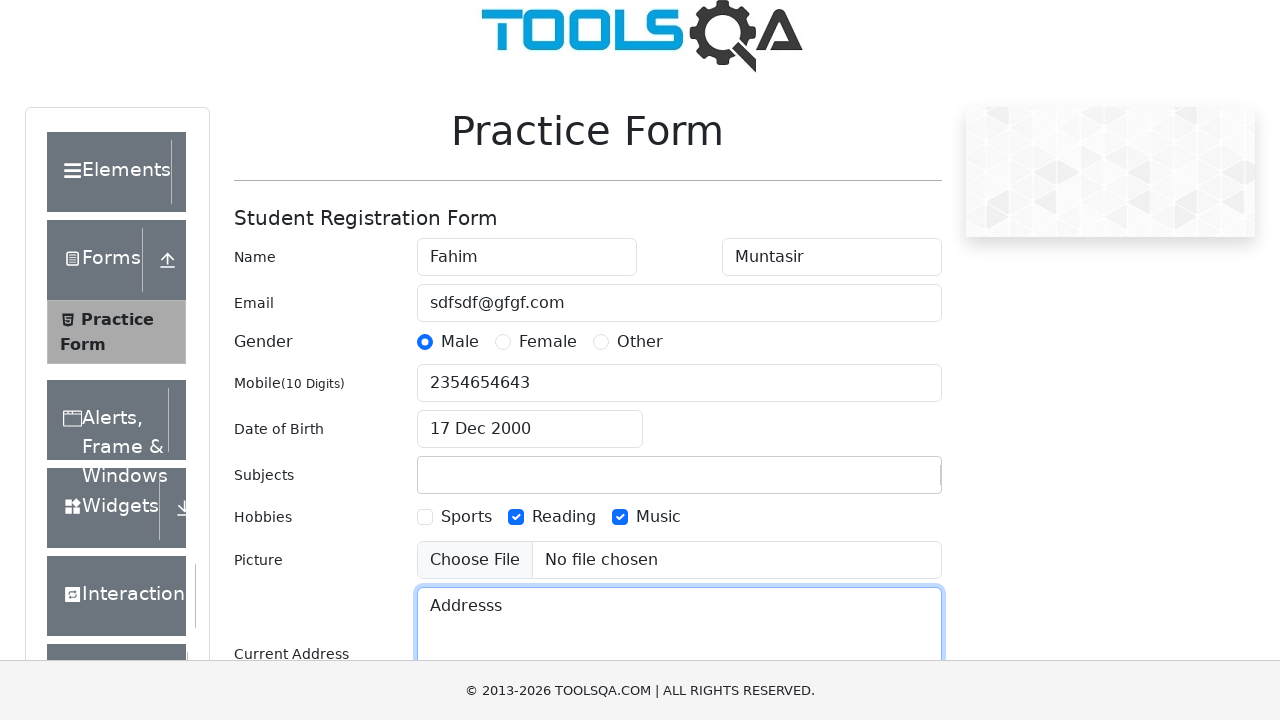

Clicked on state dropdown field at (527, 437) on #state
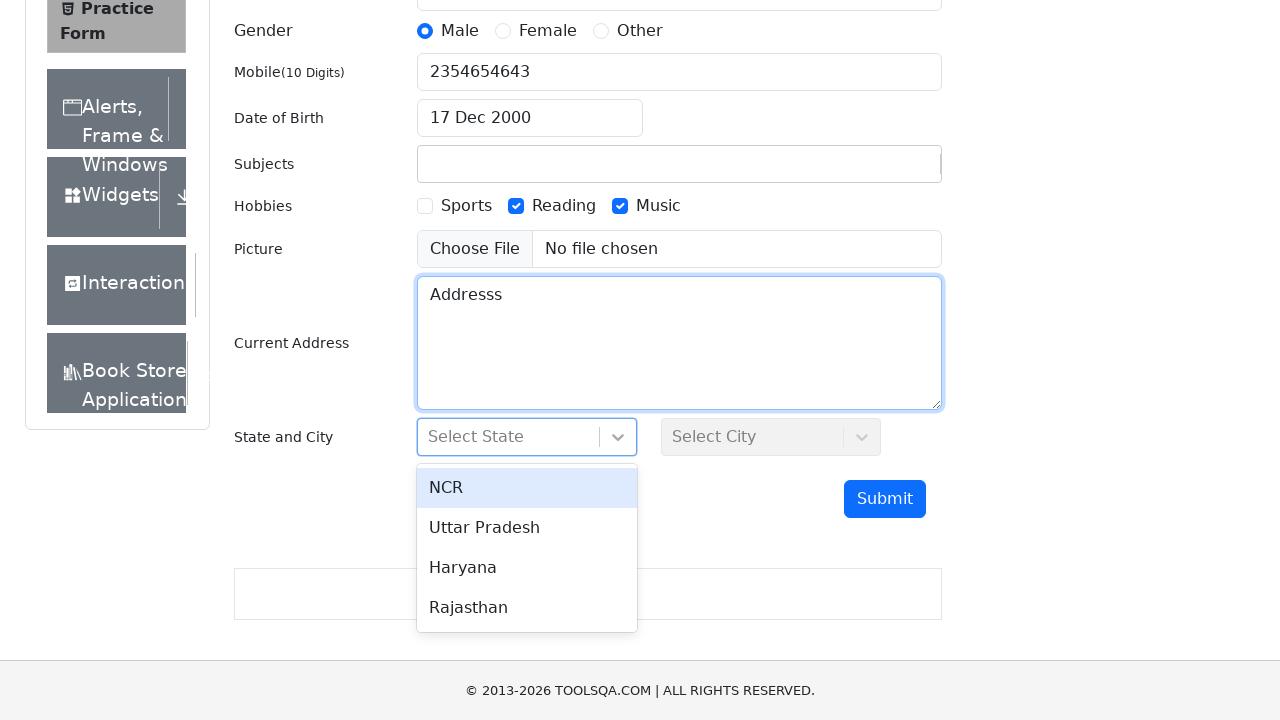

Selected 'NCR' from state dropdown at (527, 488) on internal:text="NCR"s
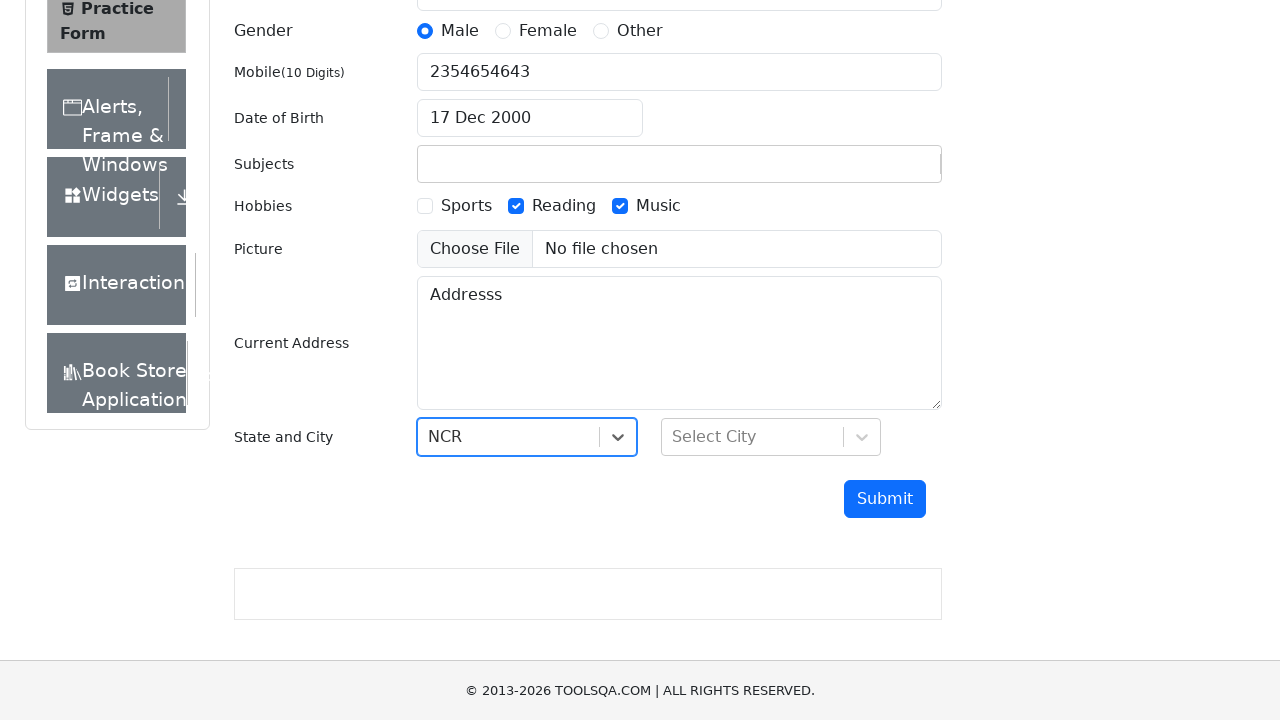

Clicked on city dropdown field at (771, 437) on #city
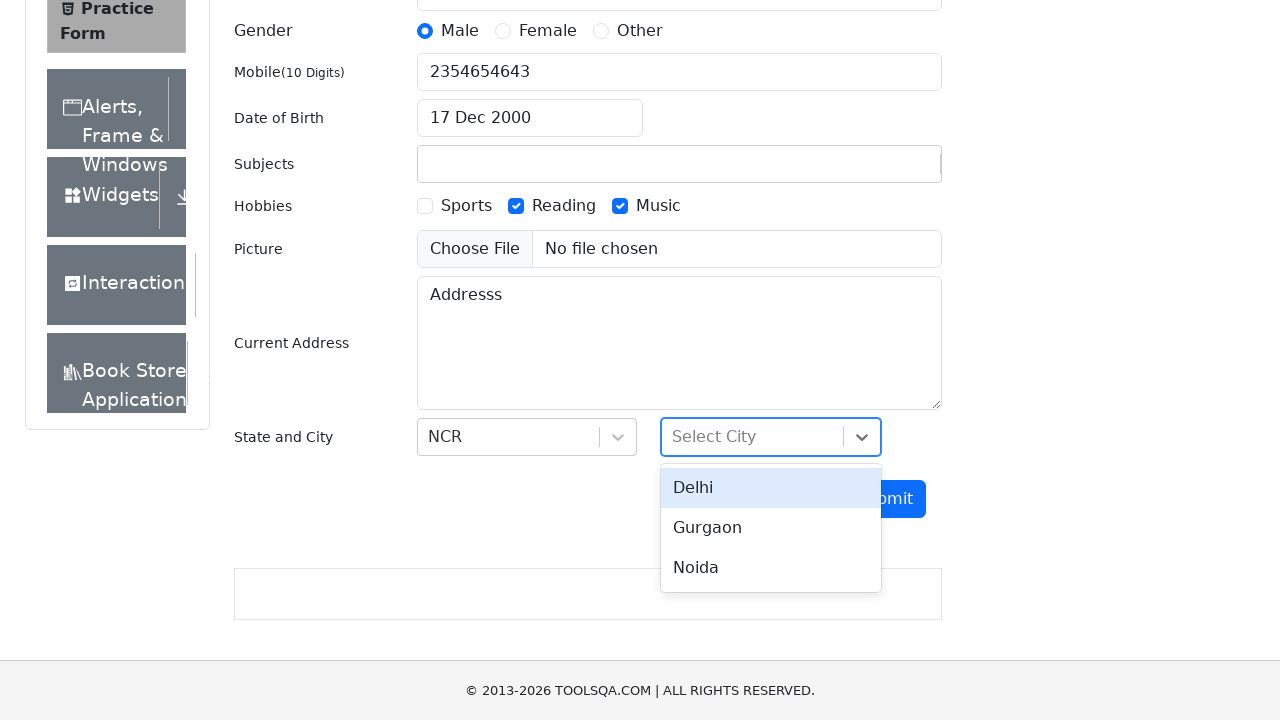

Selected 'Delhi' from city dropdown at (771, 488) on internal:text="Delhi"s
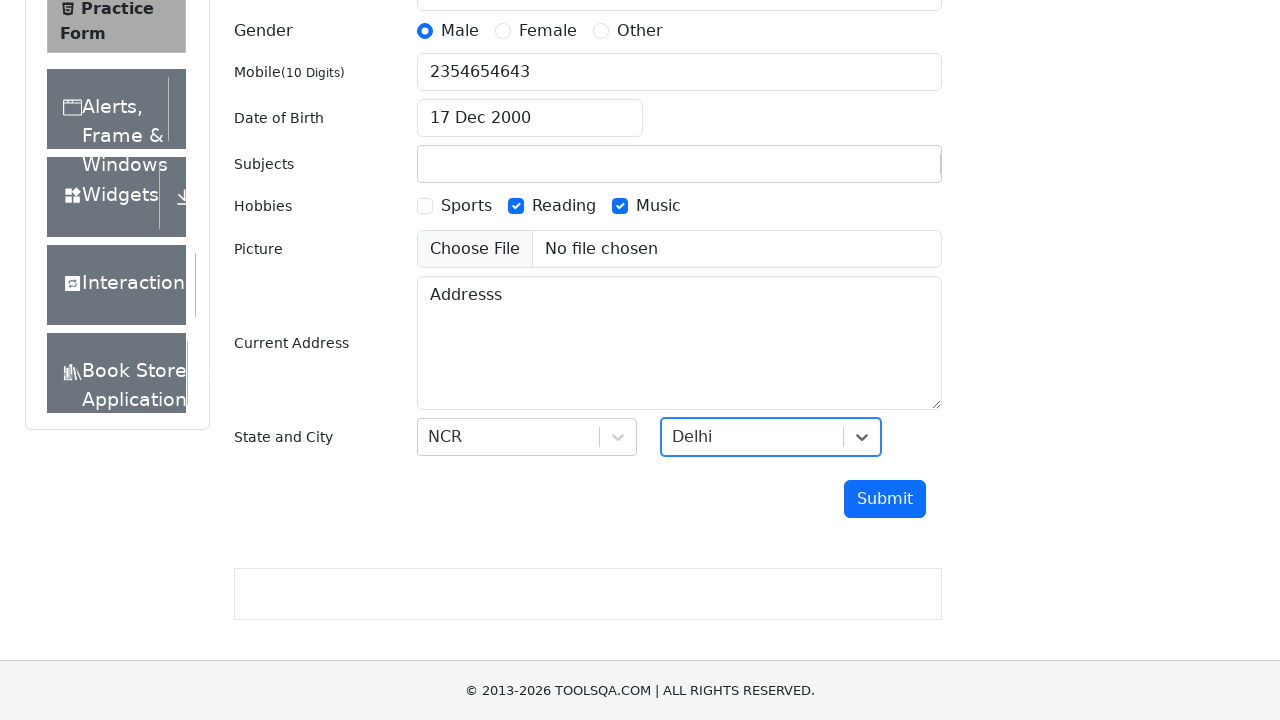

Clicked submit button to submit the form at (885, 499) on #submit
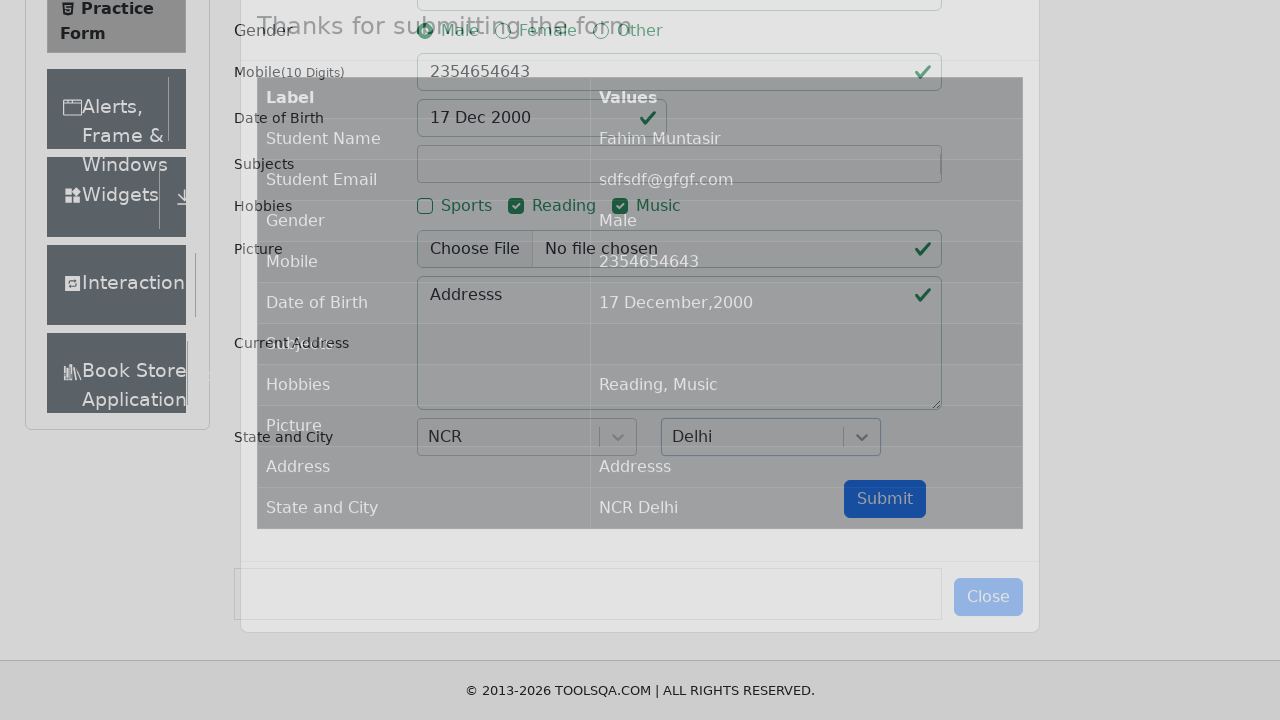

Waited 2000ms for form submission to complete
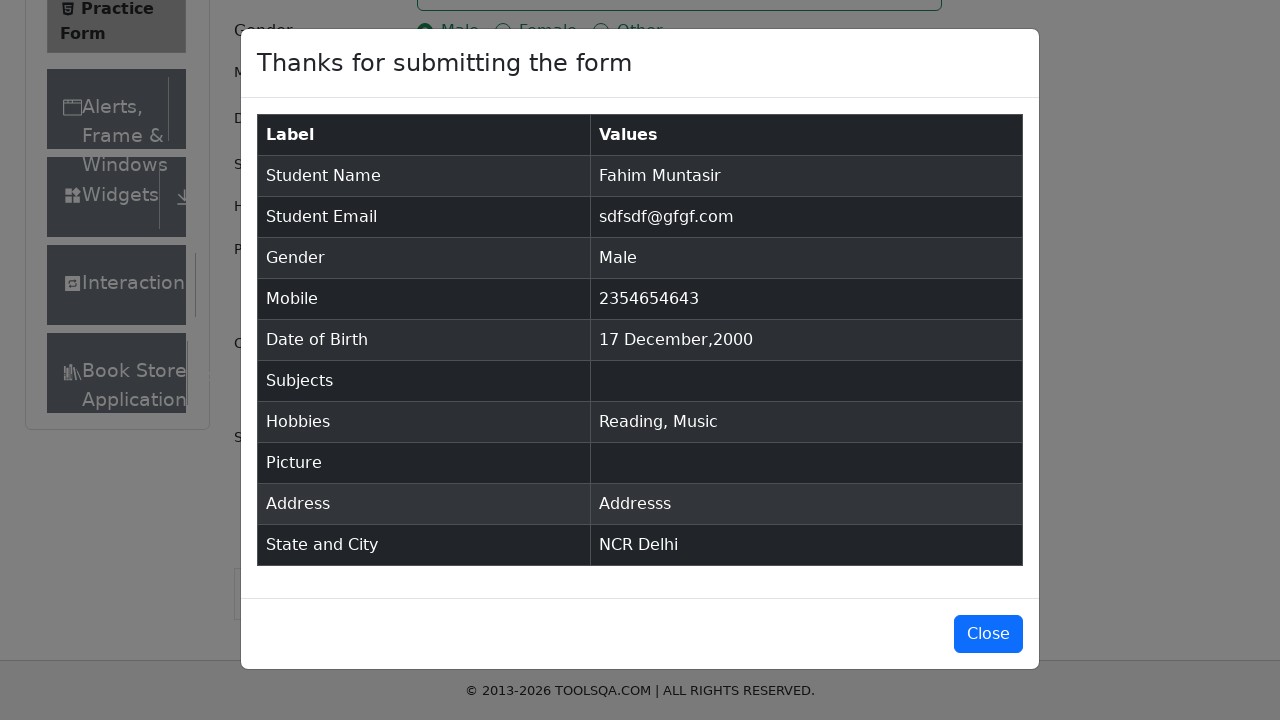

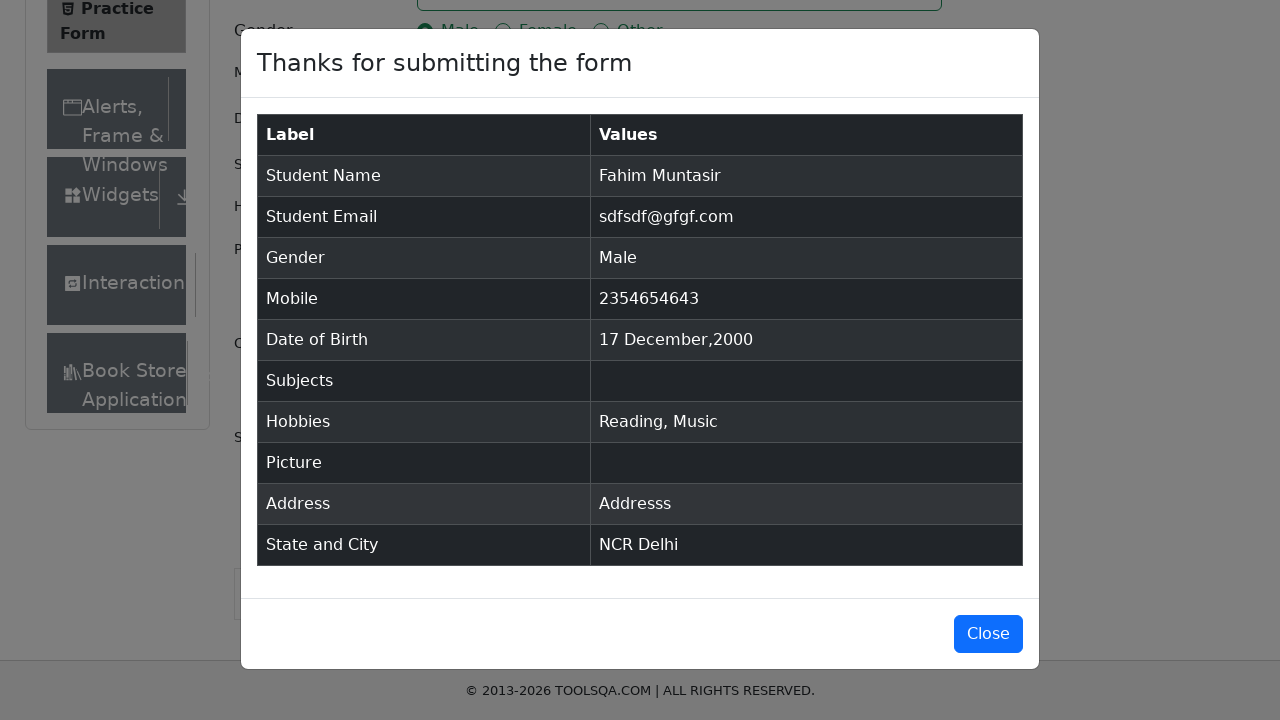